Tests dropdown selection functionality by selecting an option from a dropdown menu

Starting URL: https://the-internet.herokuapp.com/dropdown

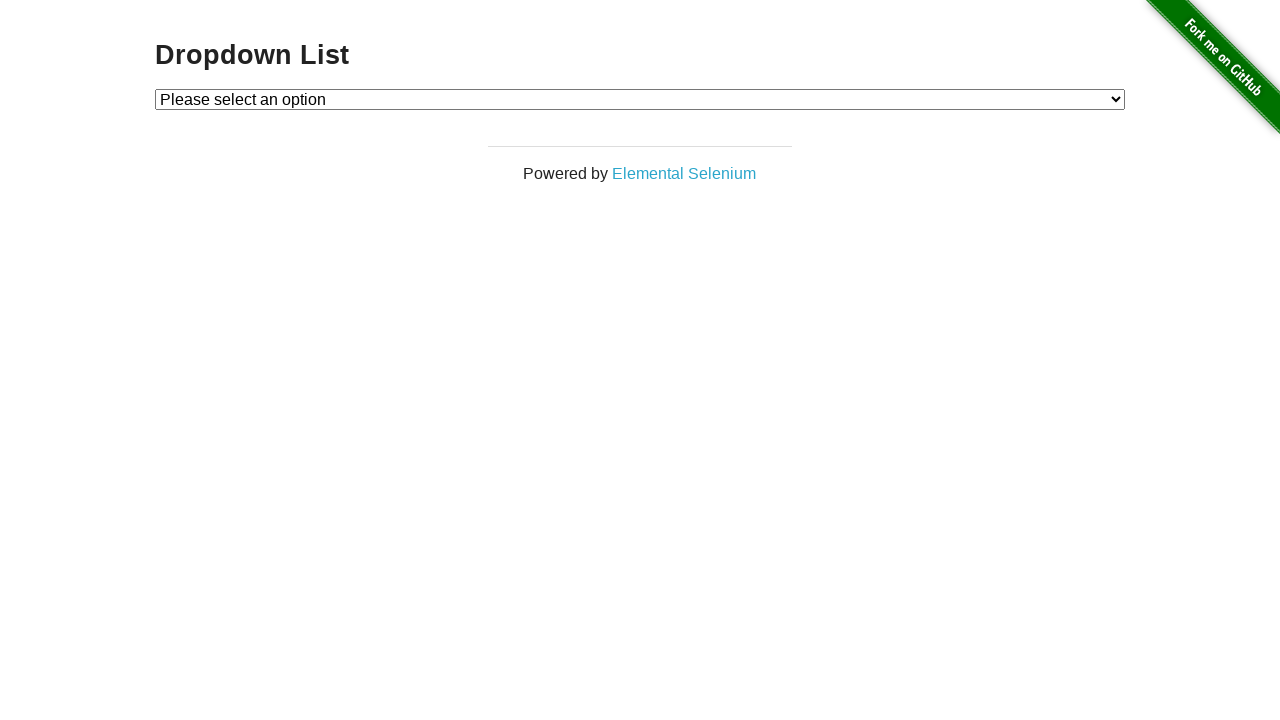

Navigated to dropdown page
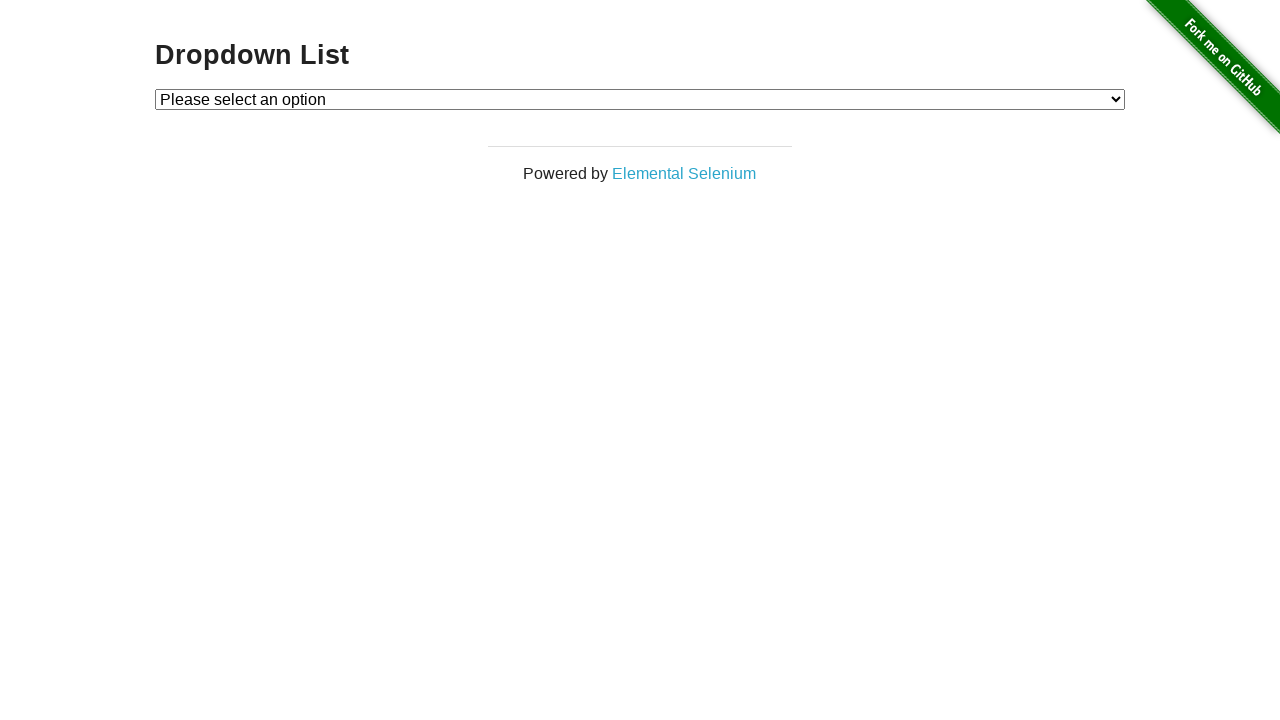

Located dropdown element
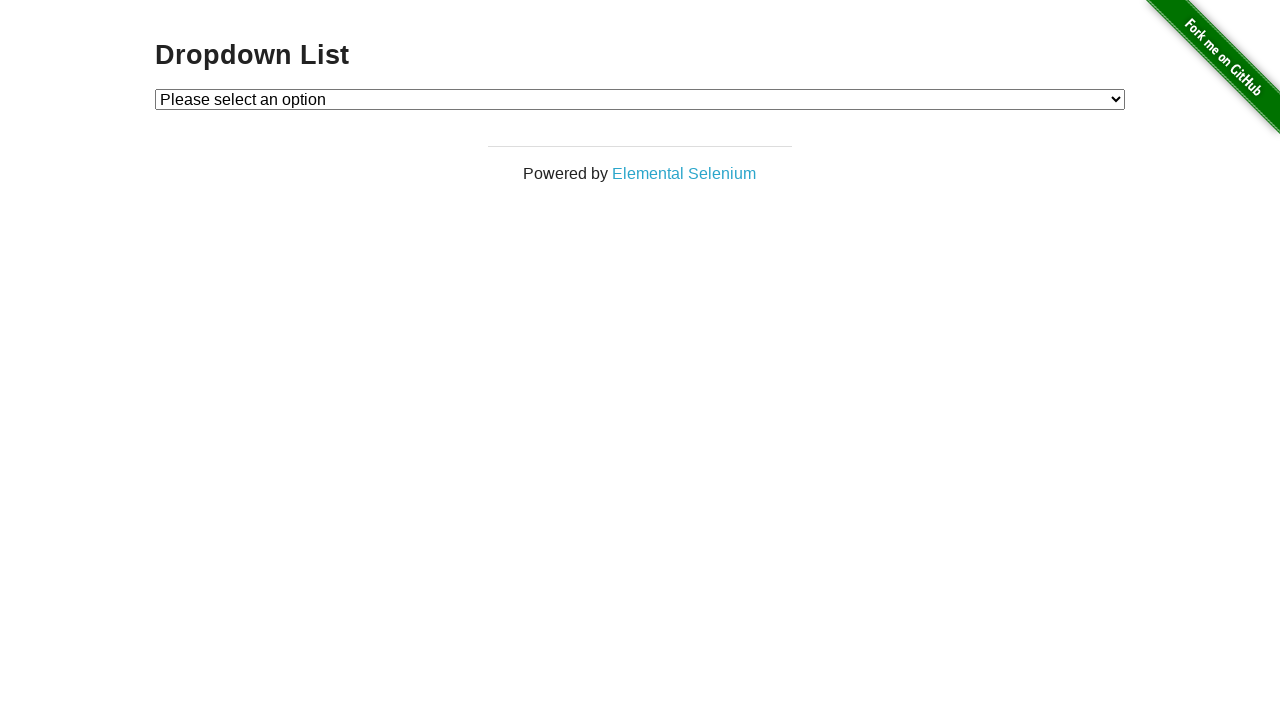

Selected option with value '1' from dropdown menu on #dropdown
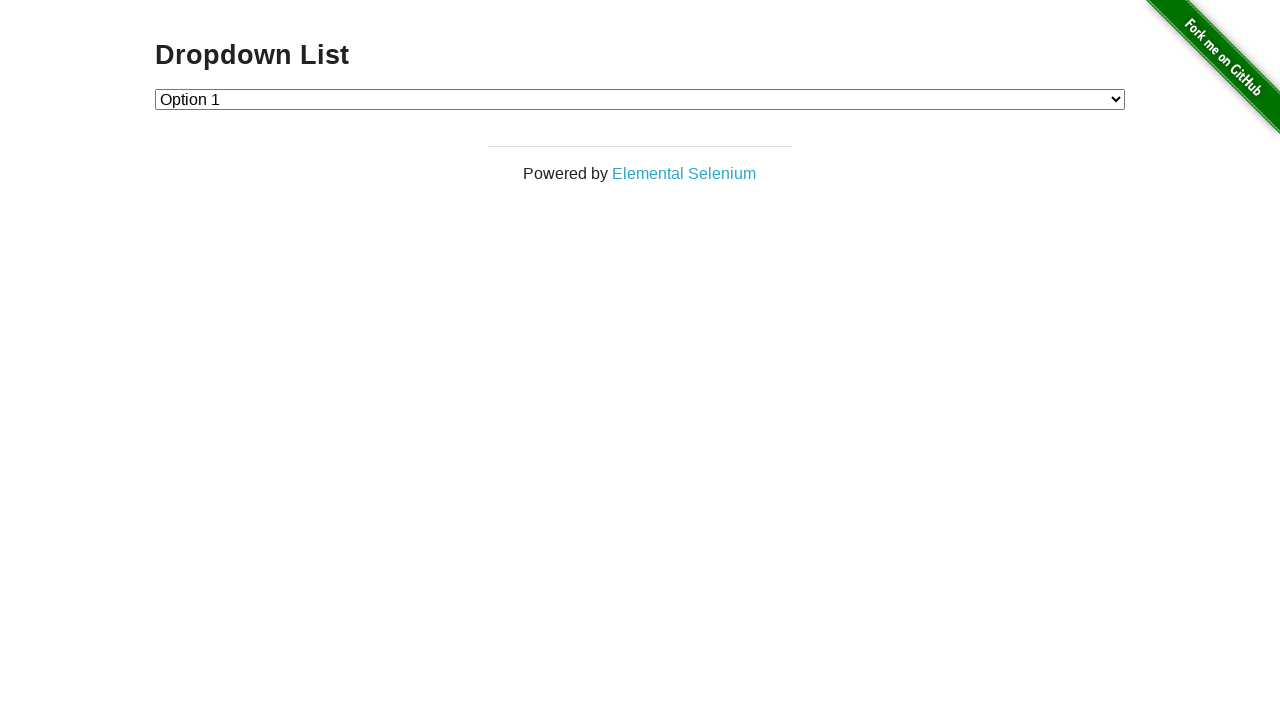

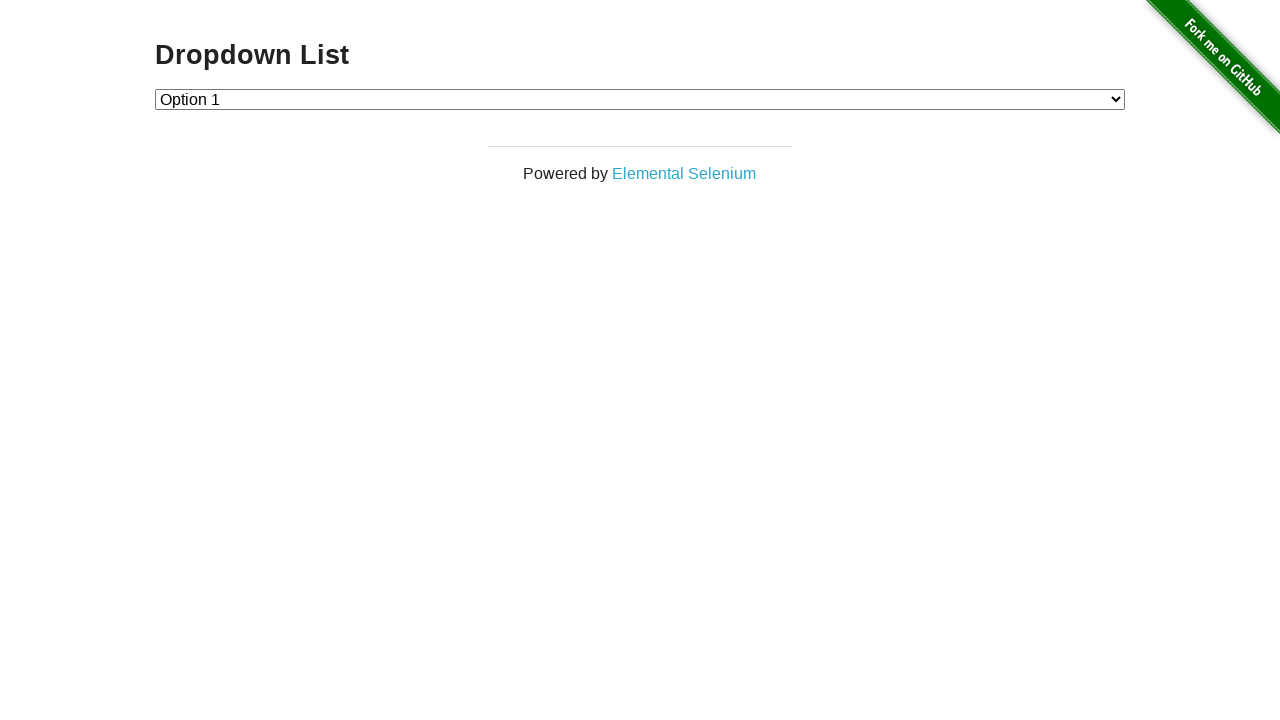